Tests that the Clear completed button displays correct text when items are completed

Starting URL: https://demo.playwright.dev/todomvc

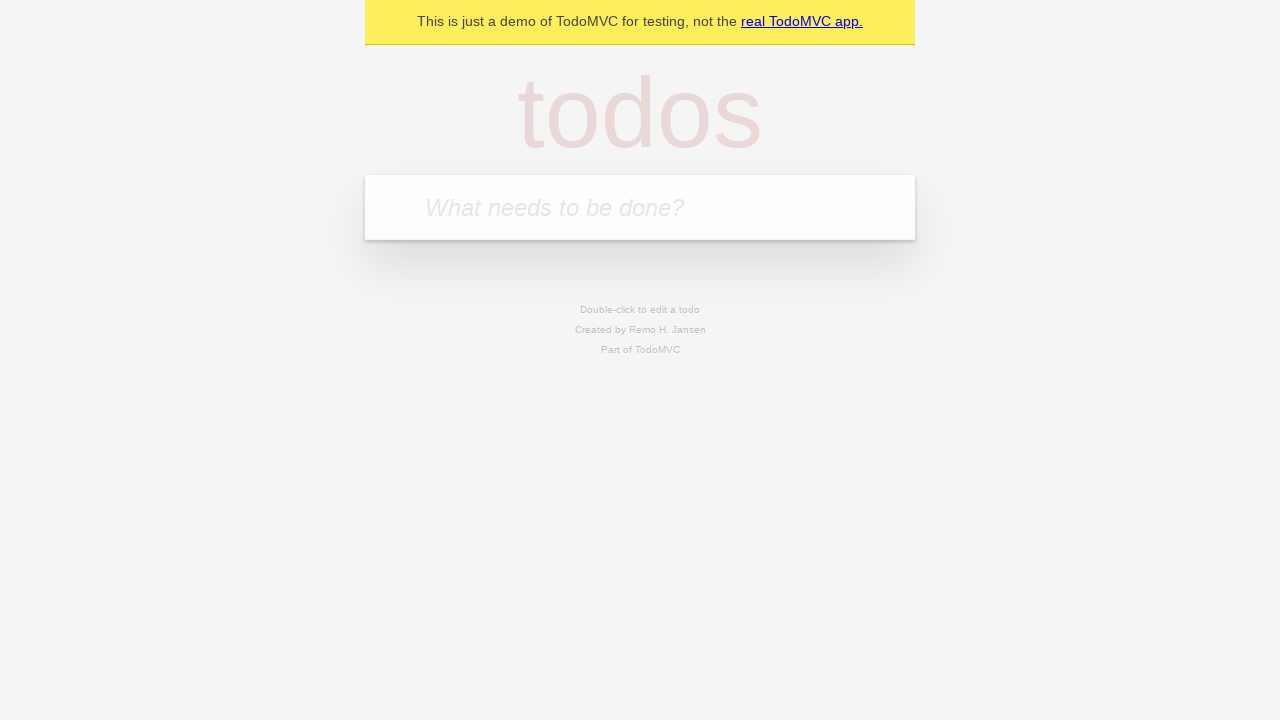

Filled todo input with 'buy some cheese' on internal:attr=[placeholder="What needs to be done?"i]
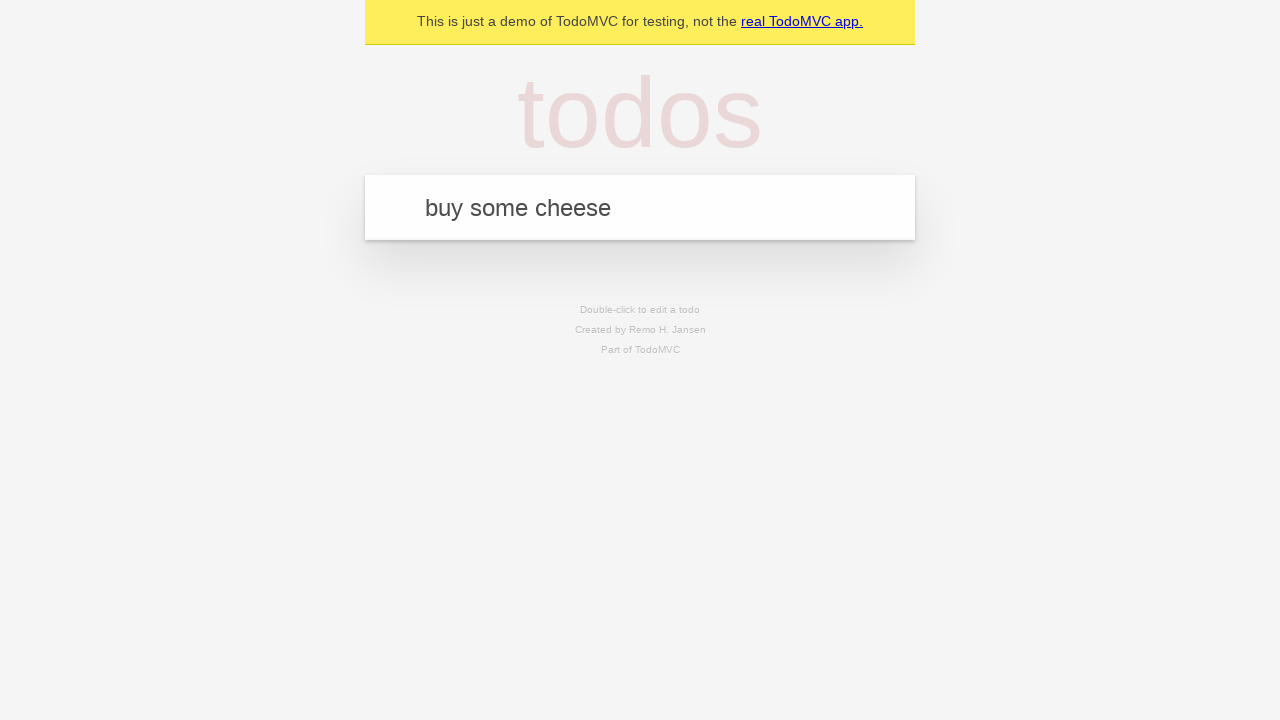

Pressed Enter to add first todo item on internal:attr=[placeholder="What needs to be done?"i]
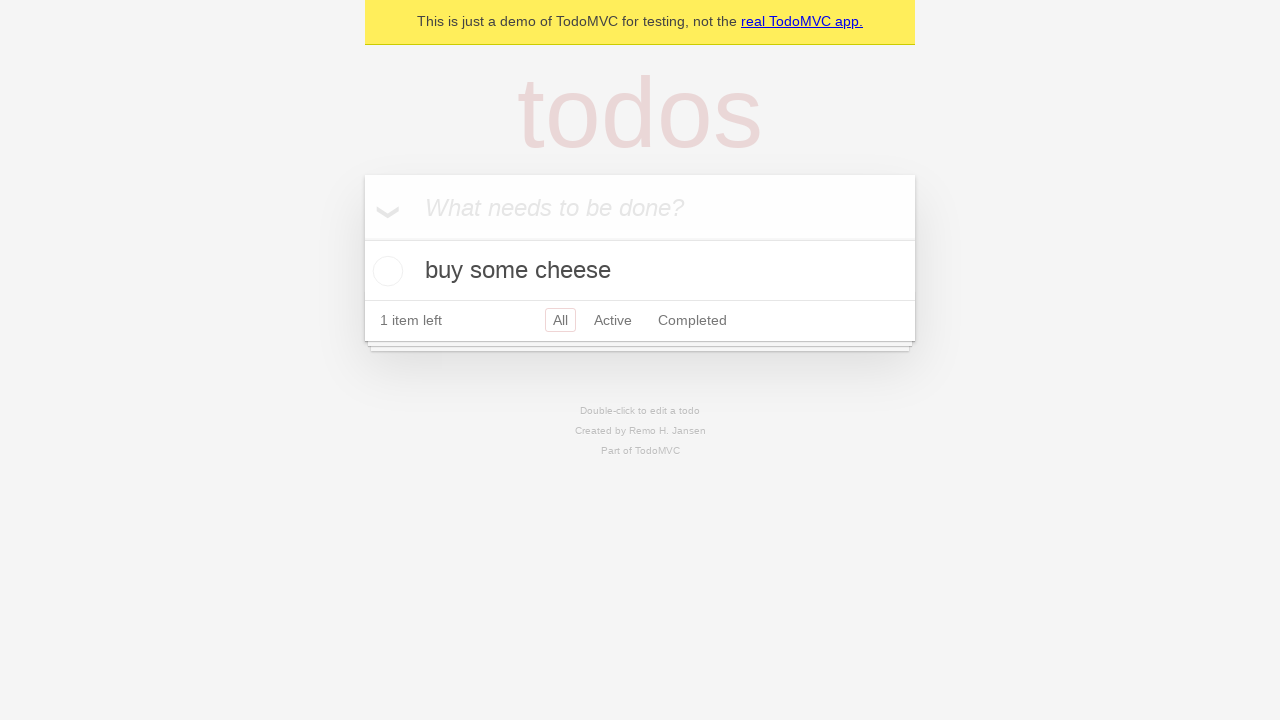

Filled todo input with 'feed the cat' on internal:attr=[placeholder="What needs to be done?"i]
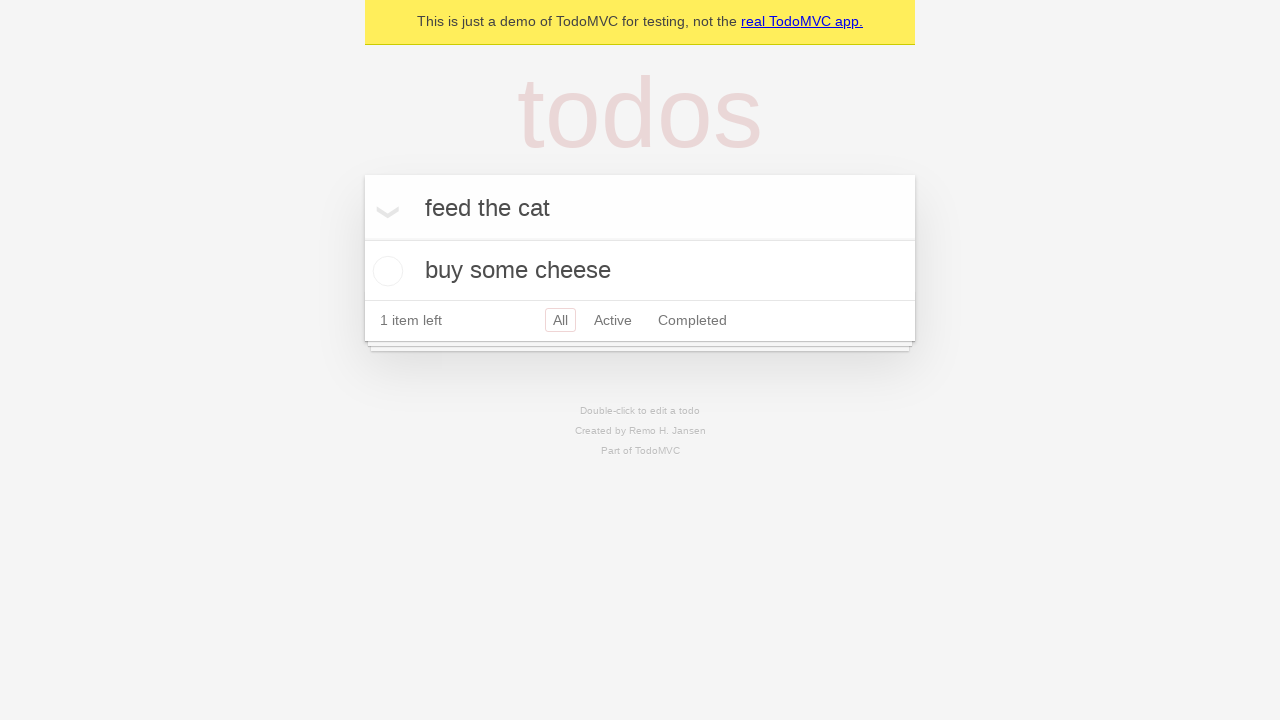

Pressed Enter to add second todo item on internal:attr=[placeholder="What needs to be done?"i]
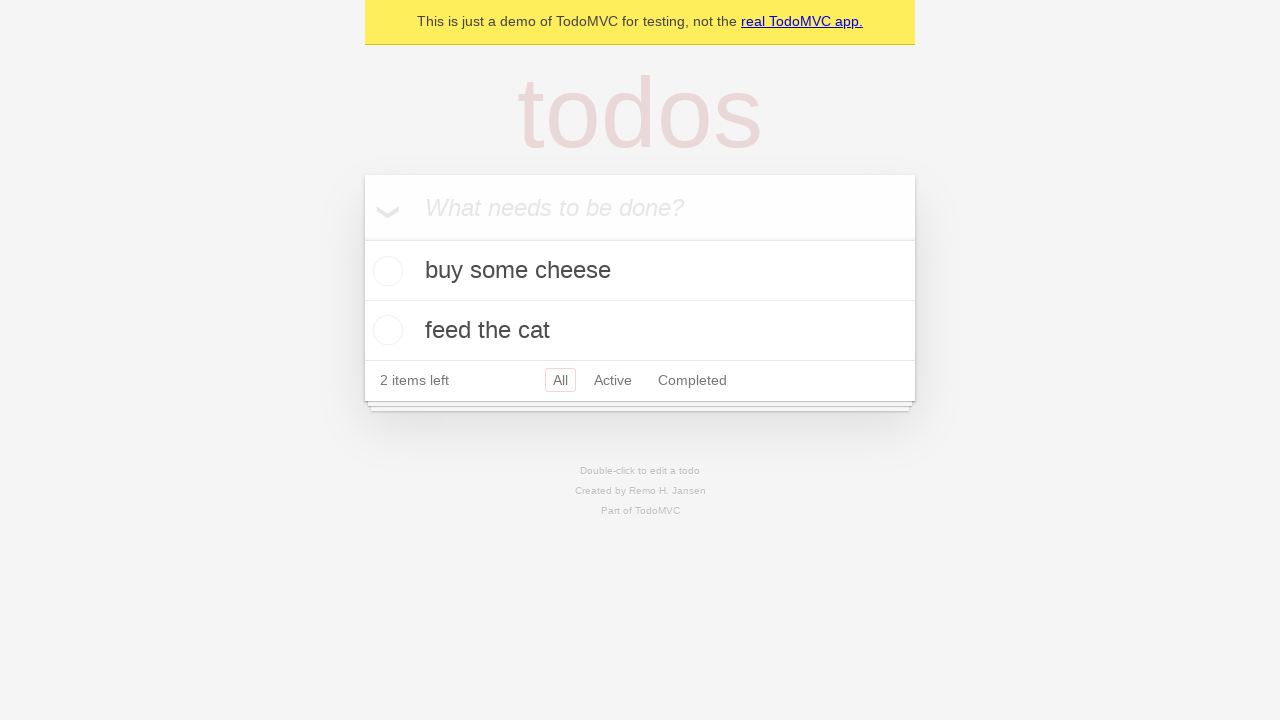

Filled todo input with 'book a doctors appointment' on internal:attr=[placeholder="What needs to be done?"i]
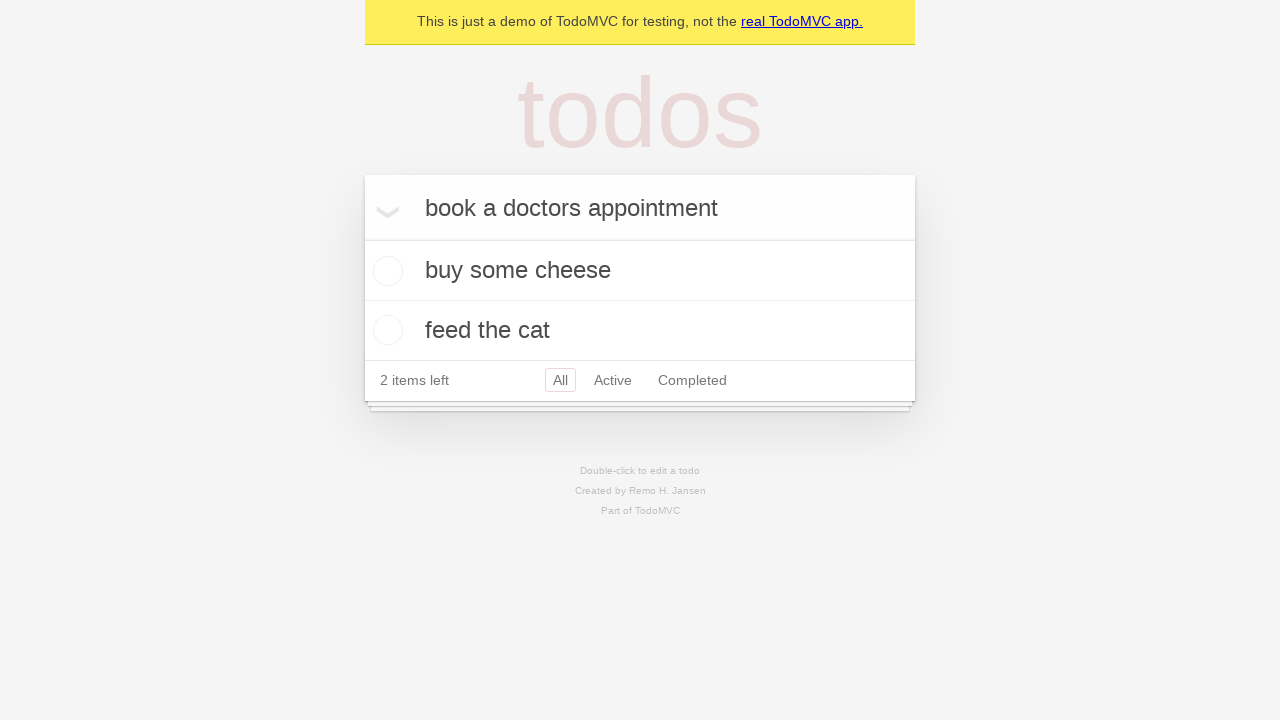

Pressed Enter to add third todo item on internal:attr=[placeholder="What needs to be done?"i]
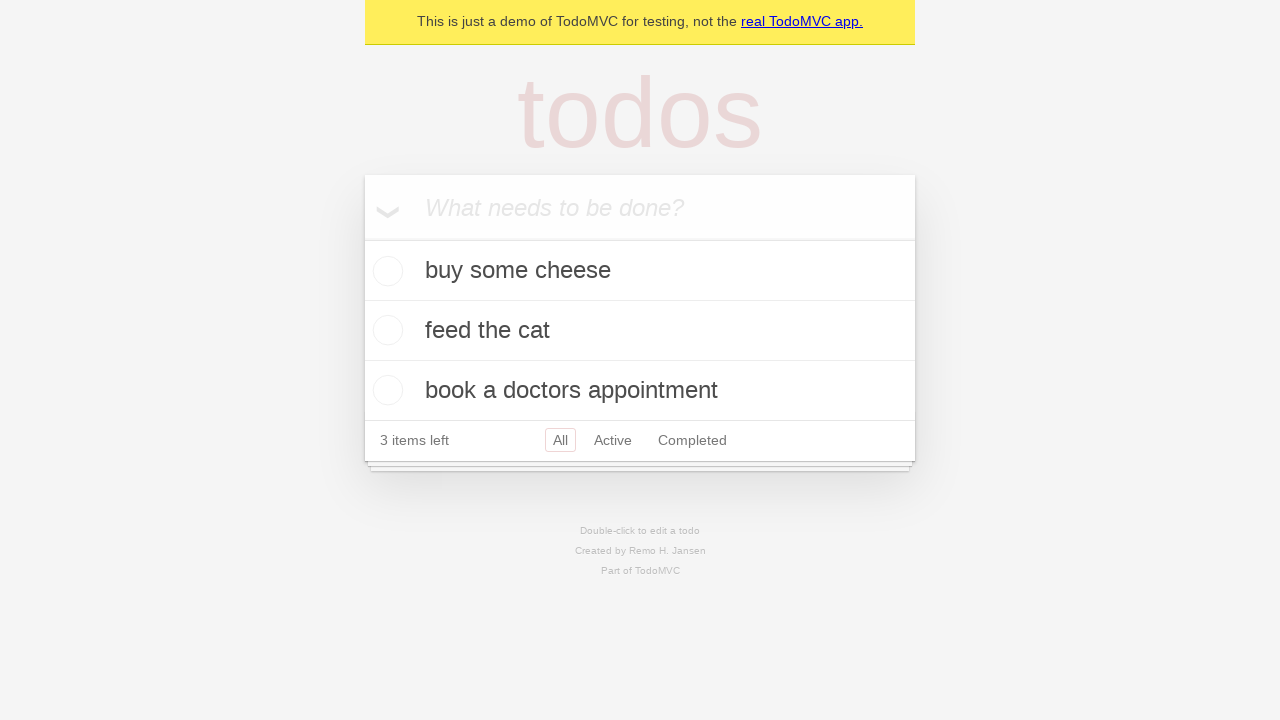

Checked first todo item as completed at (385, 271) on .todo-list li .toggle >> nth=0
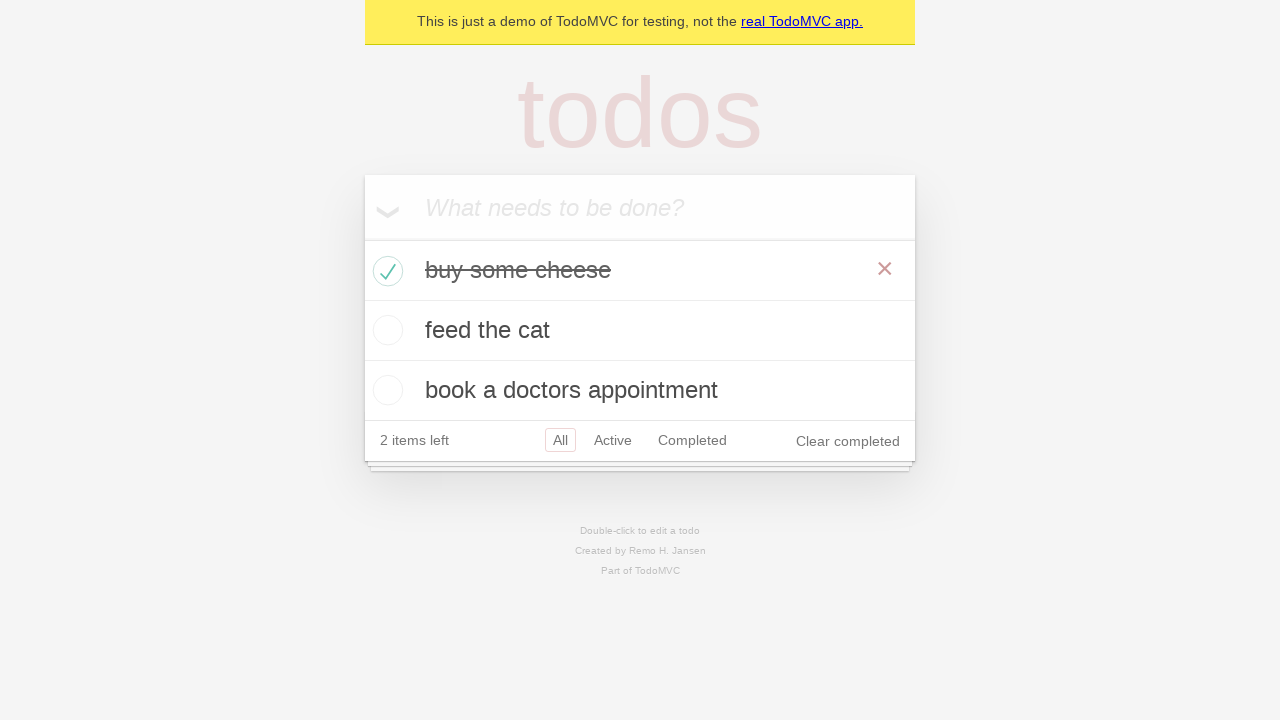

Clear completed button appeared
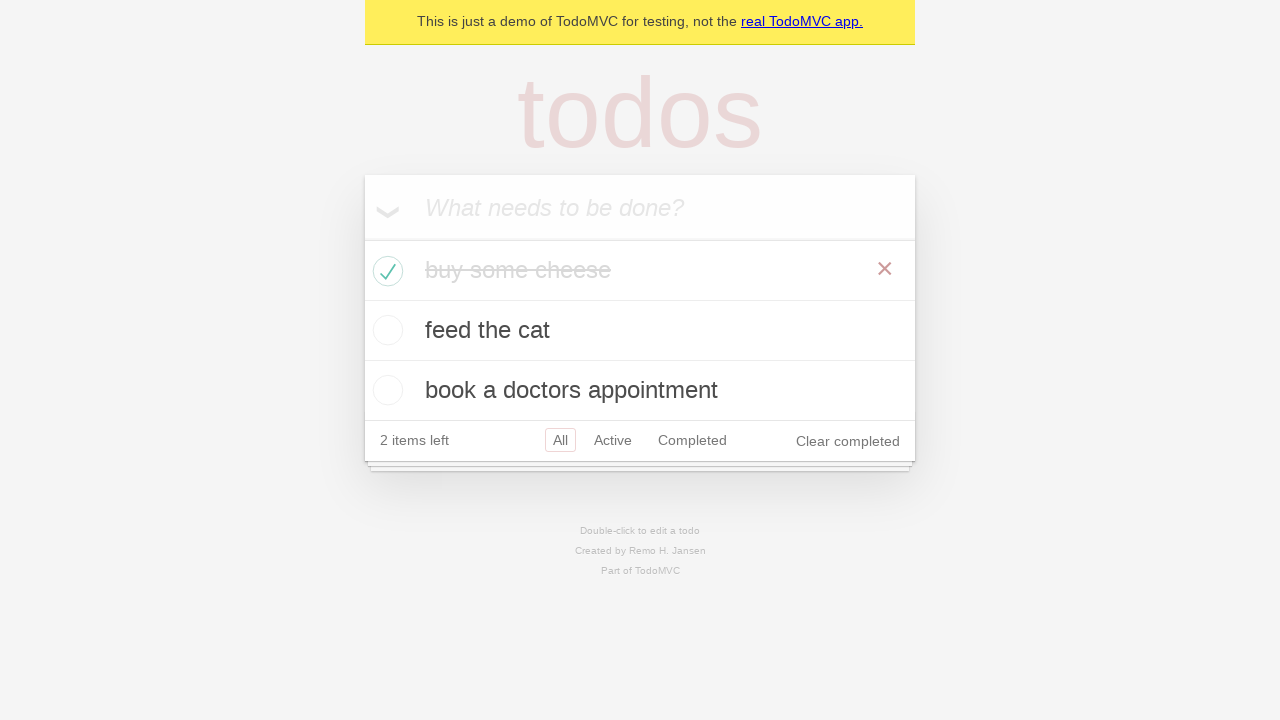

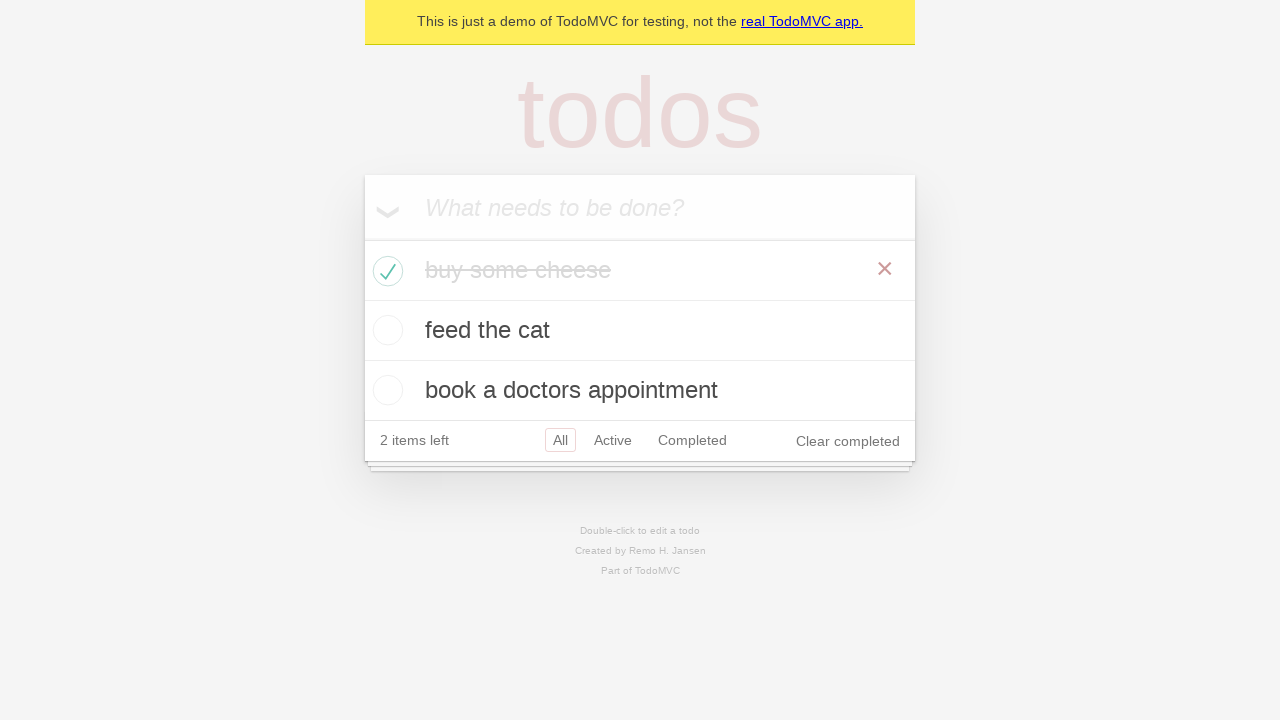